Tests marking all todo items as completed using the toggle all checkbox

Starting URL: https://demo.playwright.dev/todomvc

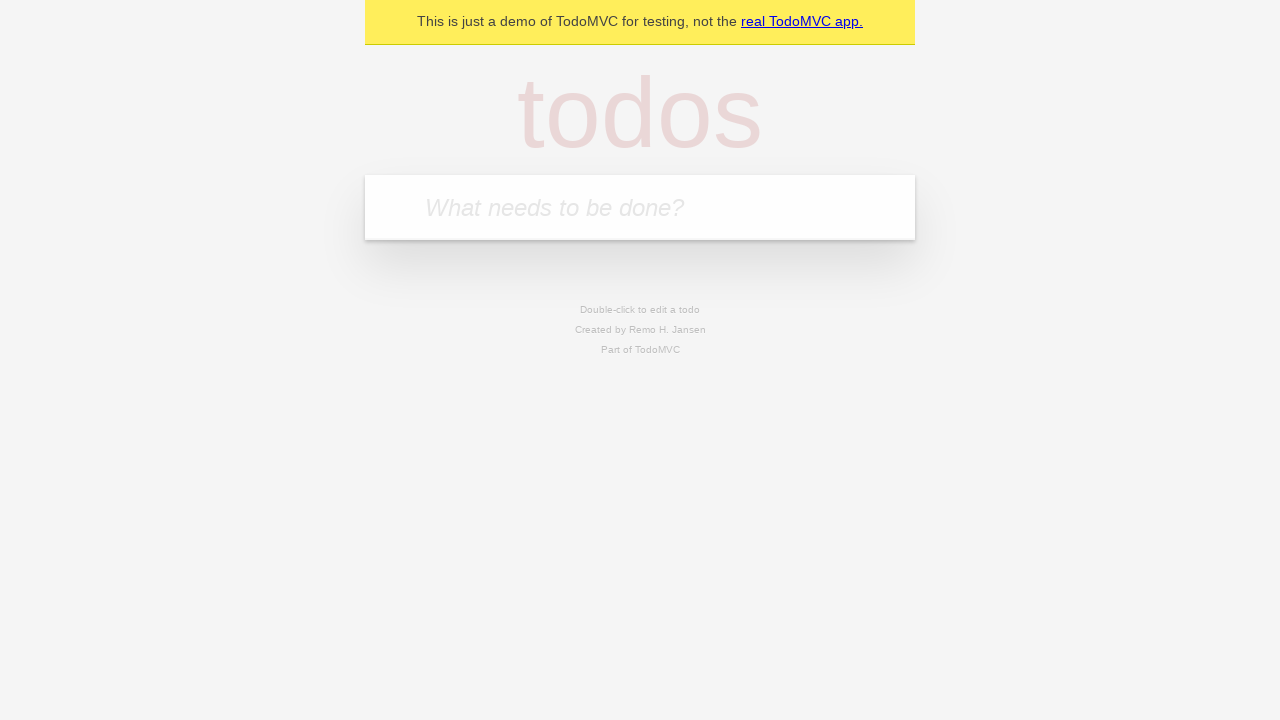

Filled todo input with 'buy some cheese' on internal:attr=[placeholder="What needs to be done?"i]
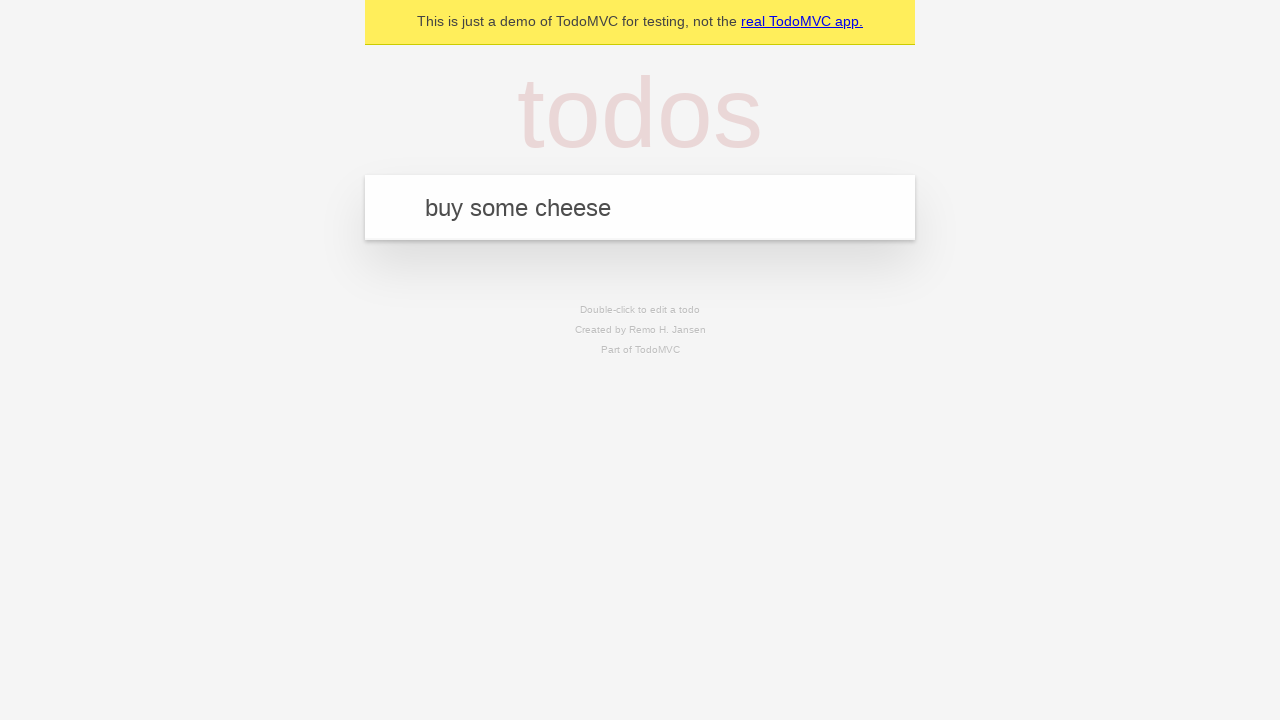

Pressed Enter to add todo item 'buy some cheese' on internal:attr=[placeholder="What needs to be done?"i]
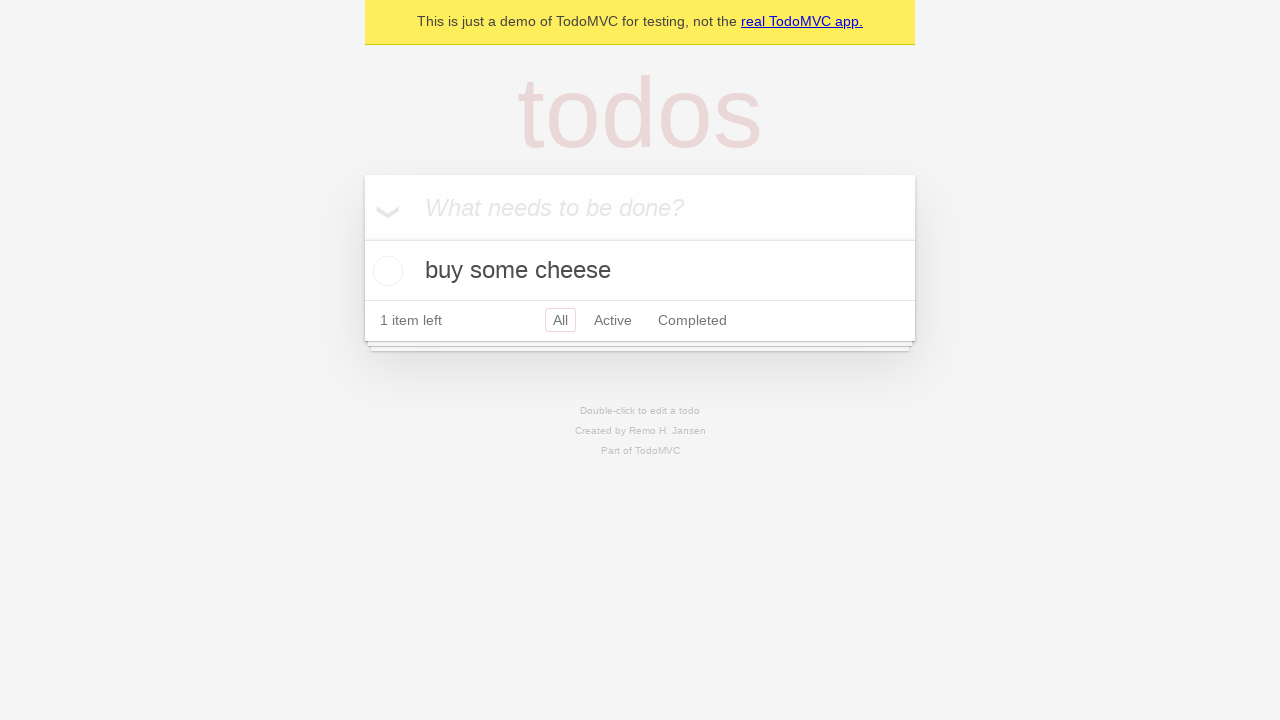

Filled todo input with 'feed the cat' on internal:attr=[placeholder="What needs to be done?"i]
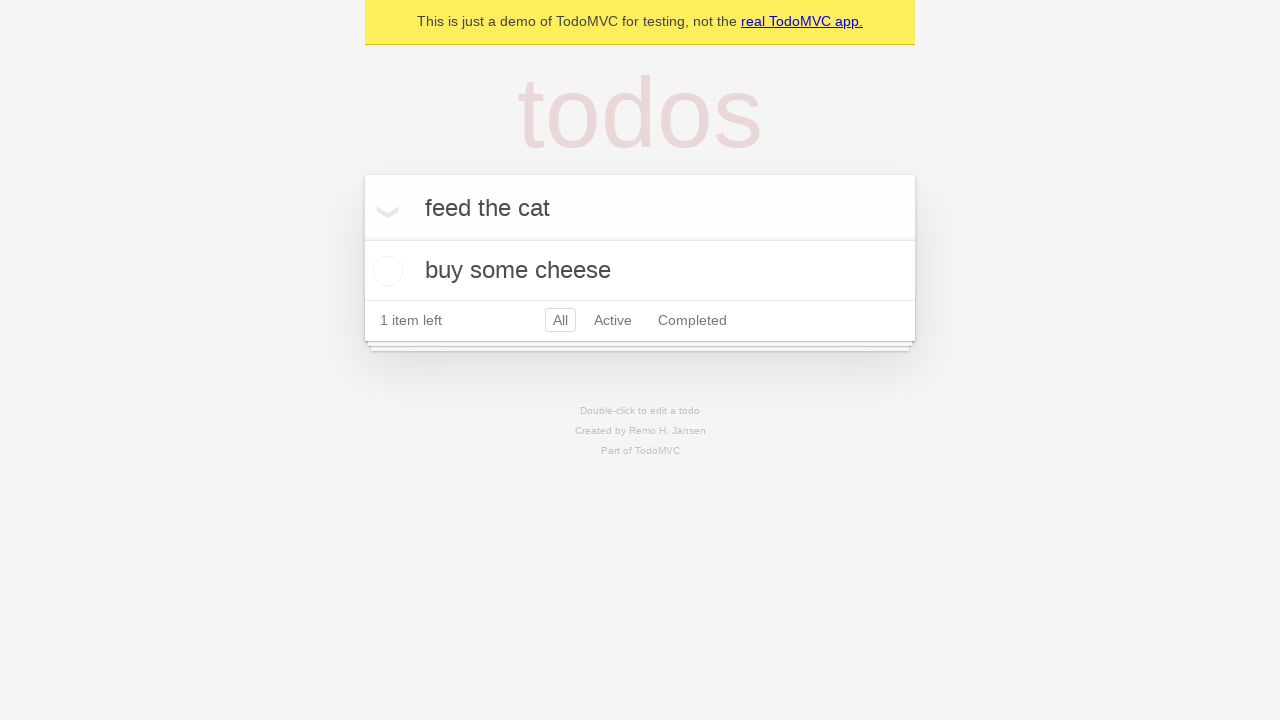

Pressed Enter to add todo item 'feed the cat' on internal:attr=[placeholder="What needs to be done?"i]
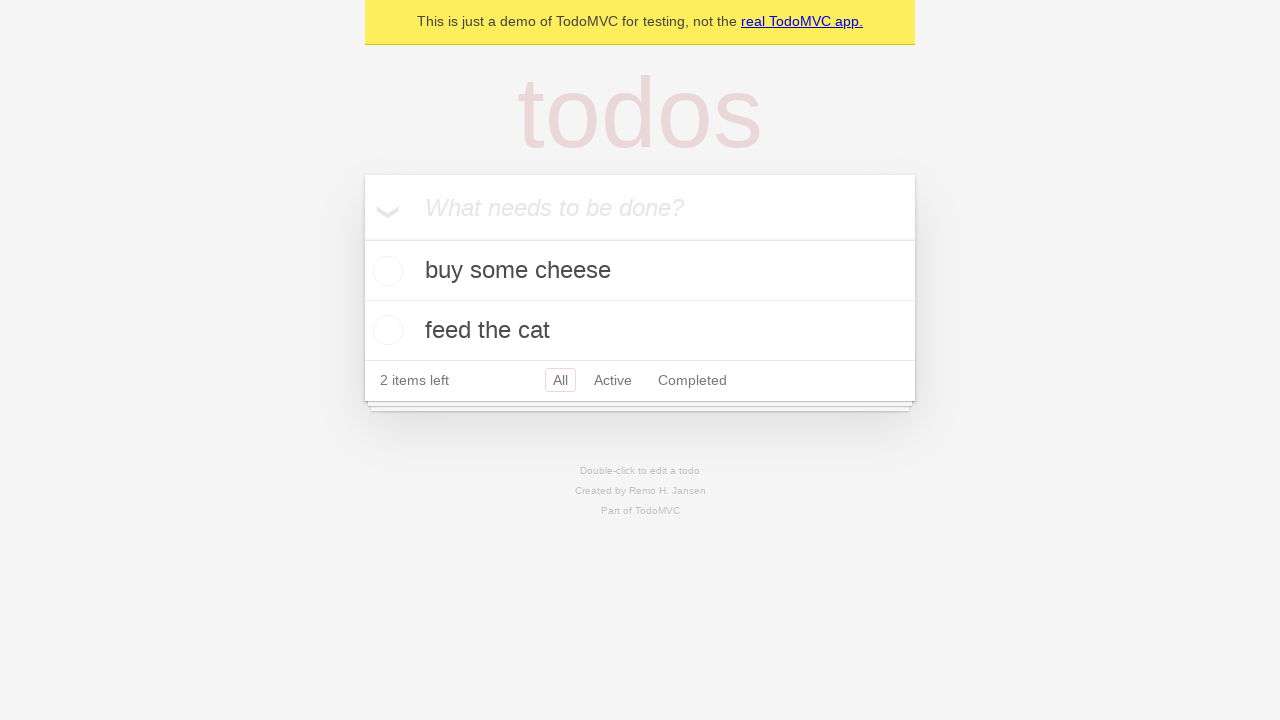

Filled todo input with 'book a doctors appointment' on internal:attr=[placeholder="What needs to be done?"i]
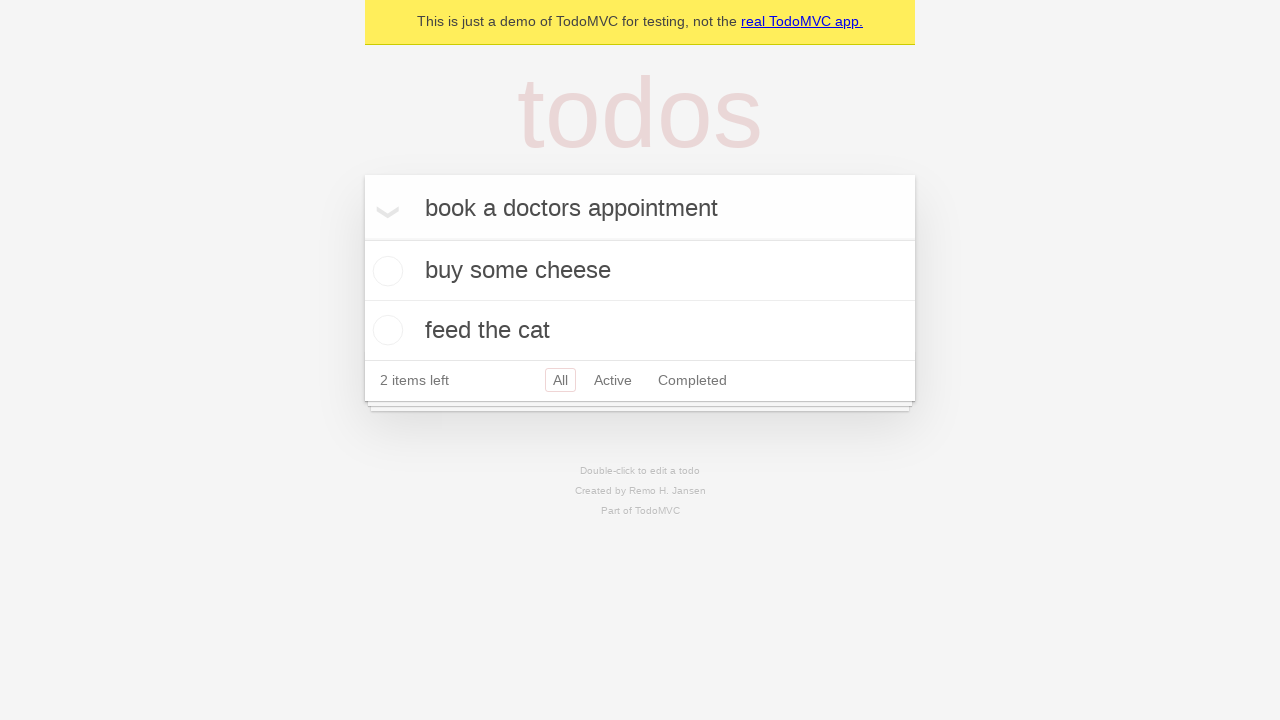

Pressed Enter to add todo item 'book a doctors appointment' on internal:attr=[placeholder="What needs to be done?"i]
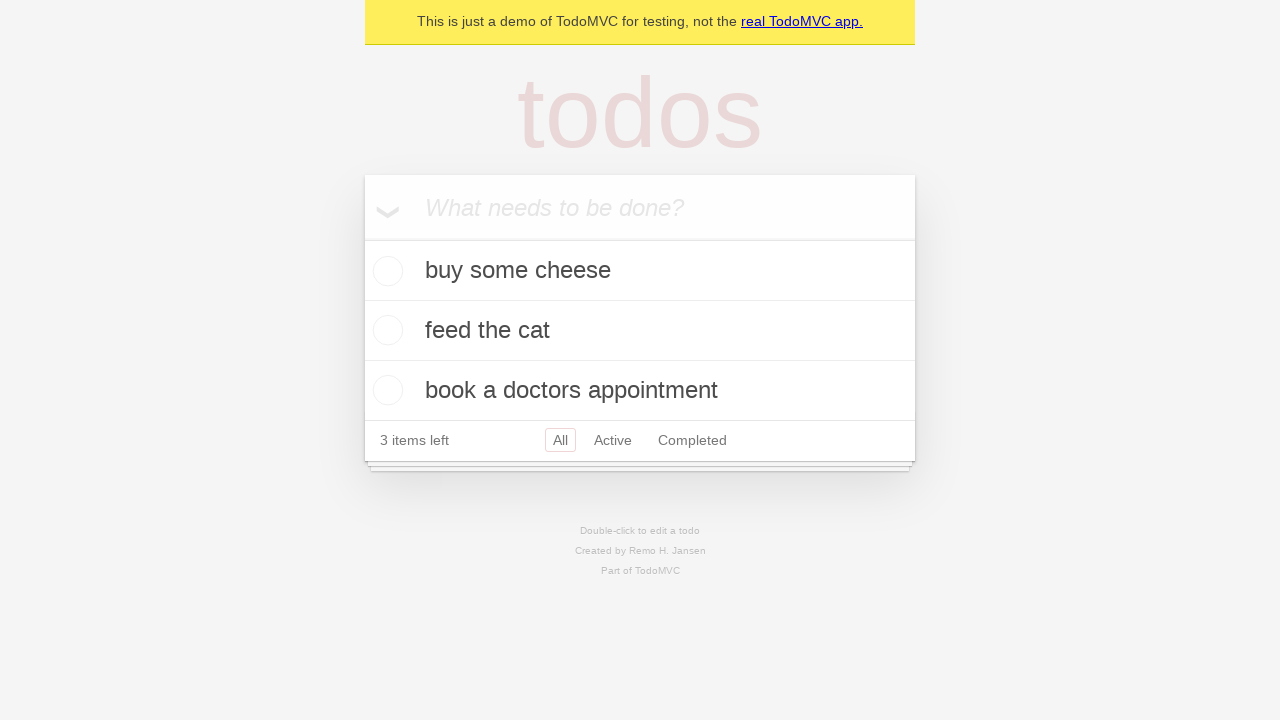

Waited for all three todo items to load
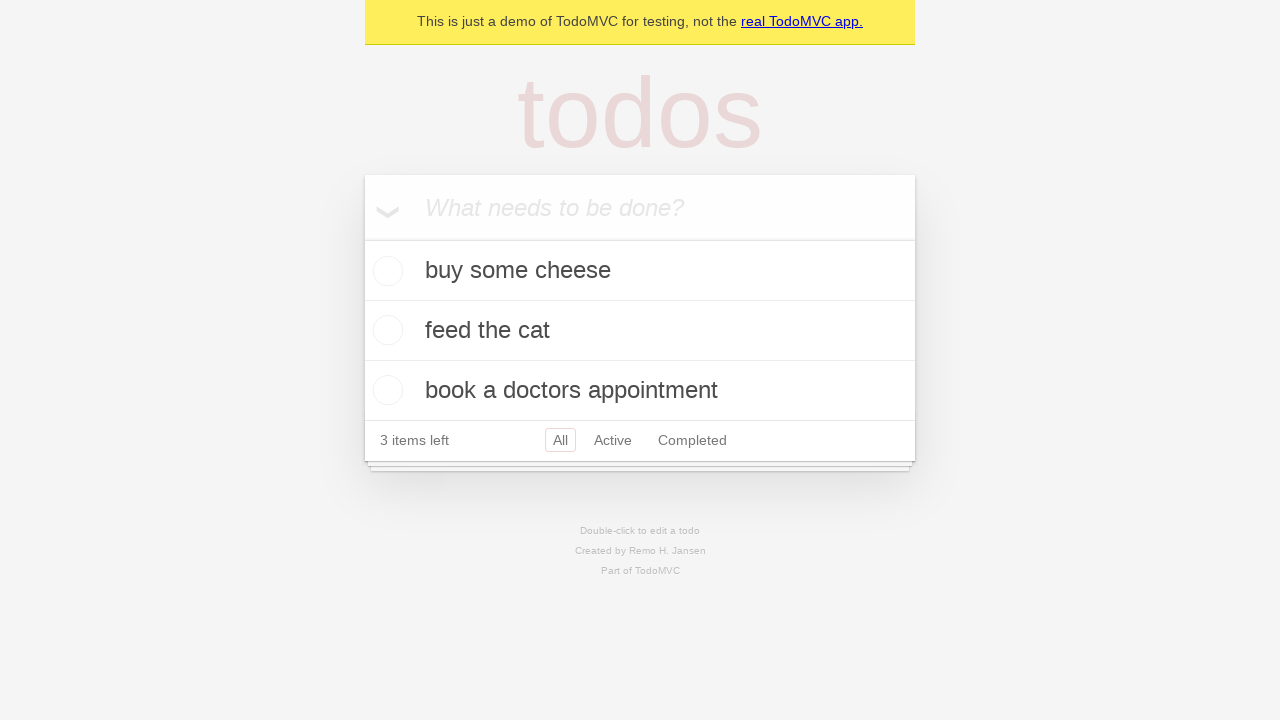

Clicked 'Mark all as complete' checkbox at (362, 238) on internal:label="Mark all as complete"i
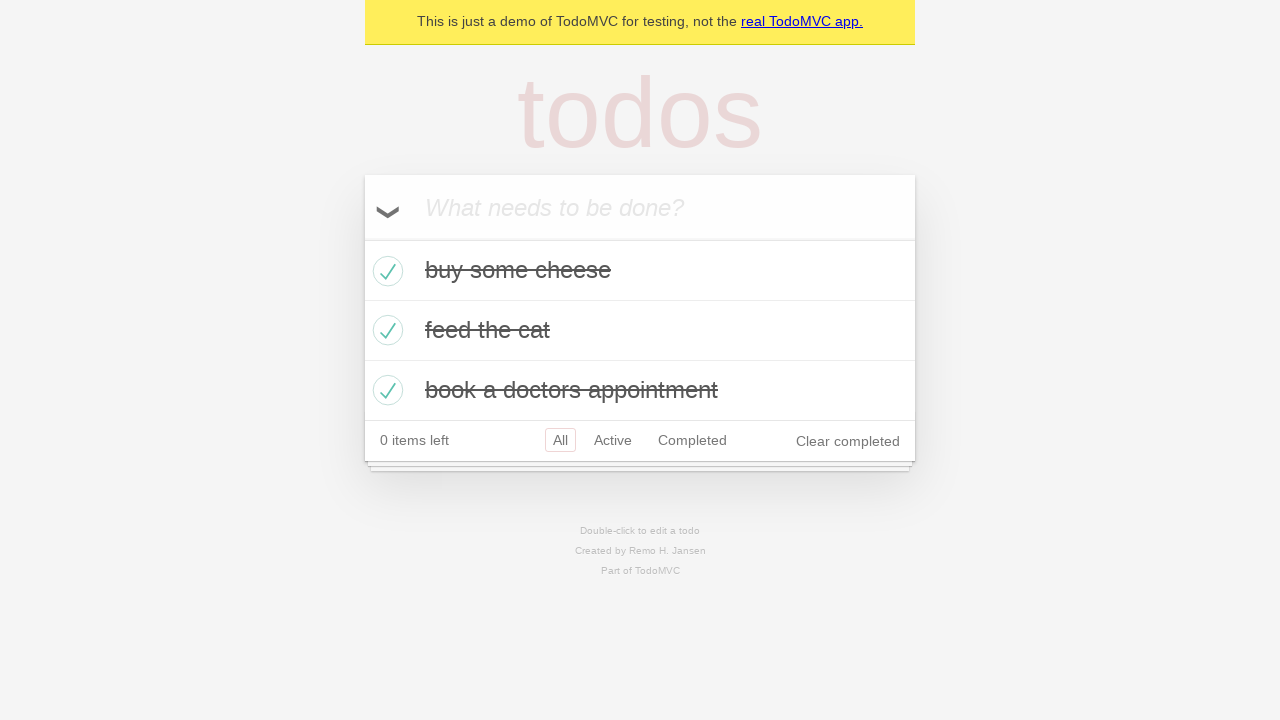

Verified all todo items marked as completed
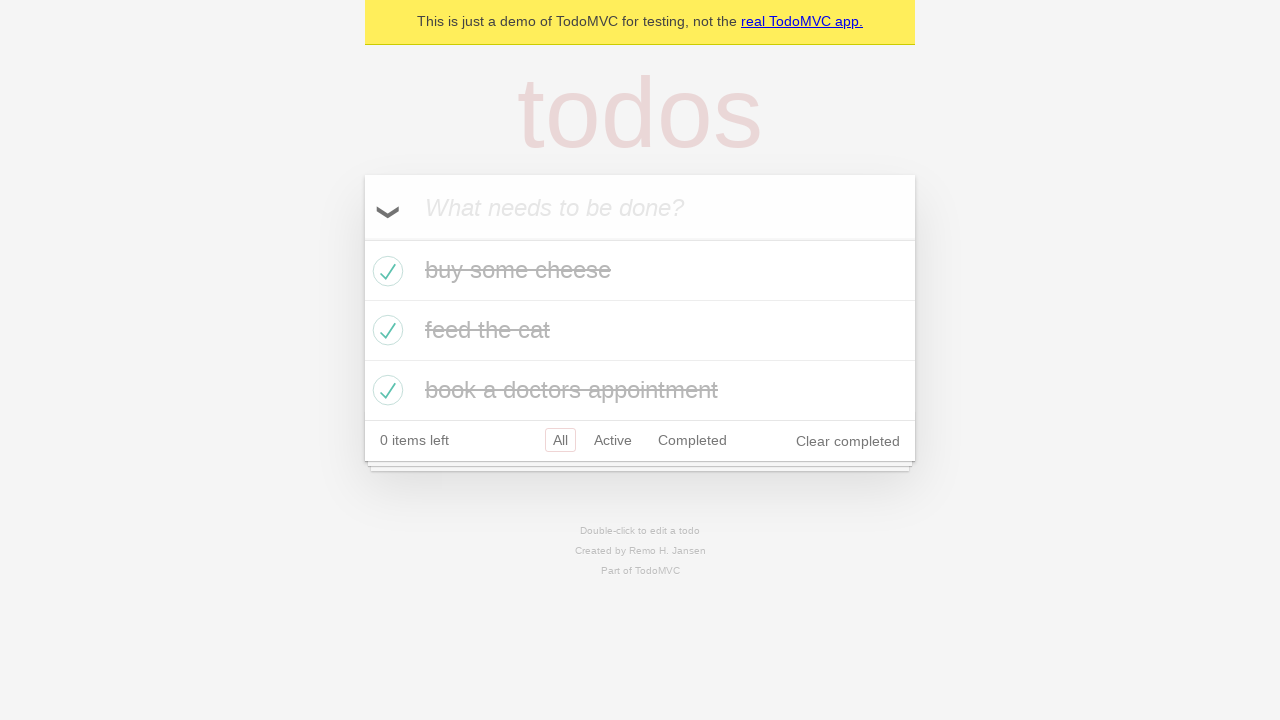

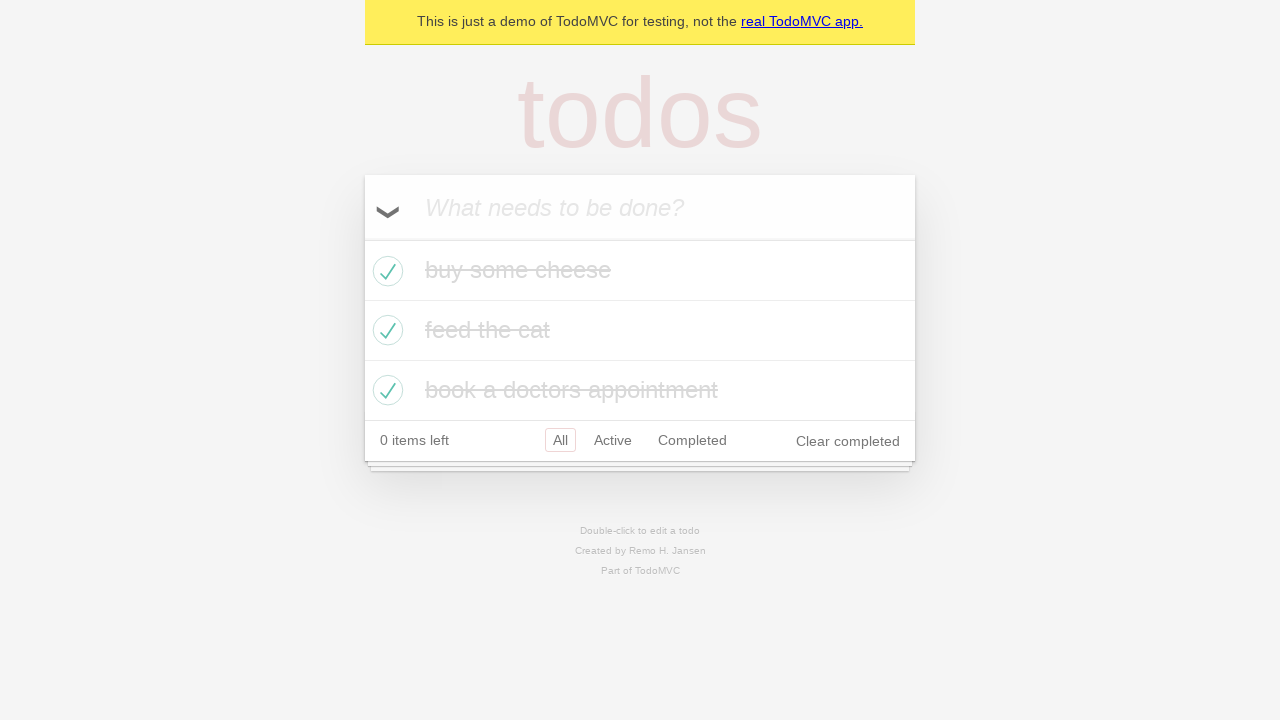